Tests that clicking Drag and Drop link redirects to the Drag and Drop page

Starting URL: https://the-internet.herokuapp.com/

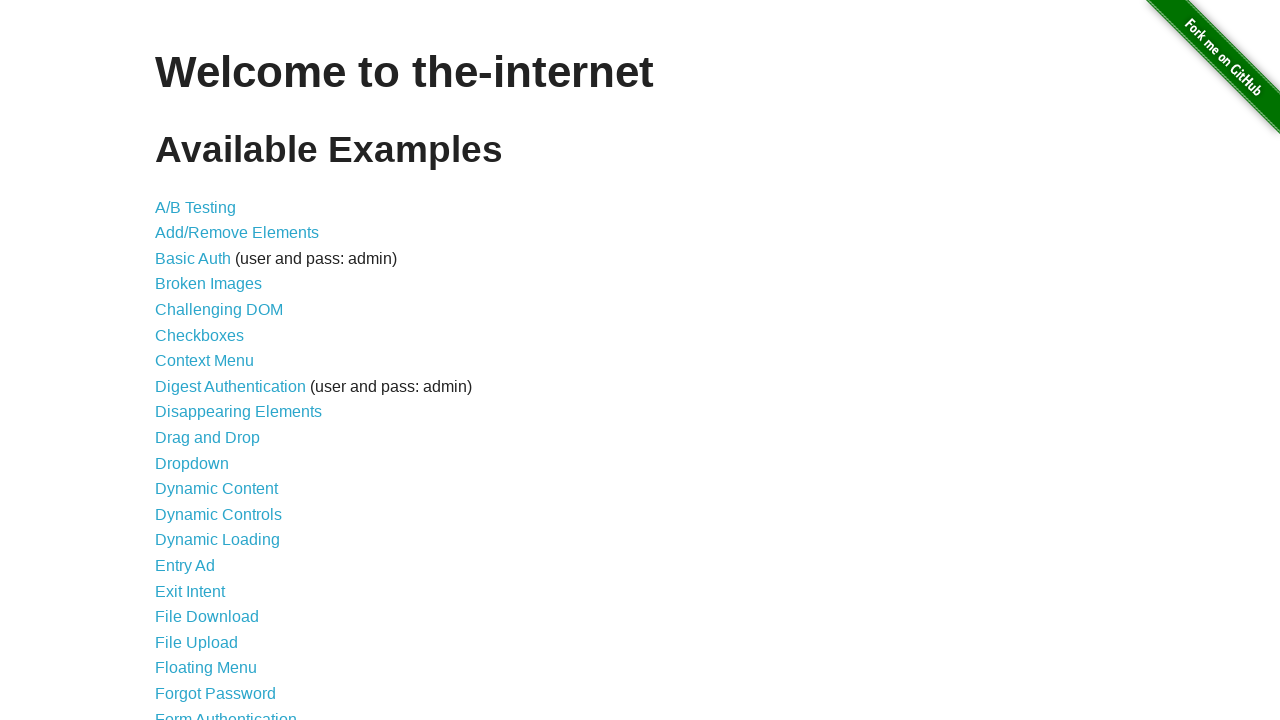

Clicked Drag and Drop link at (208, 438) on a[href='/drag_and_drop']
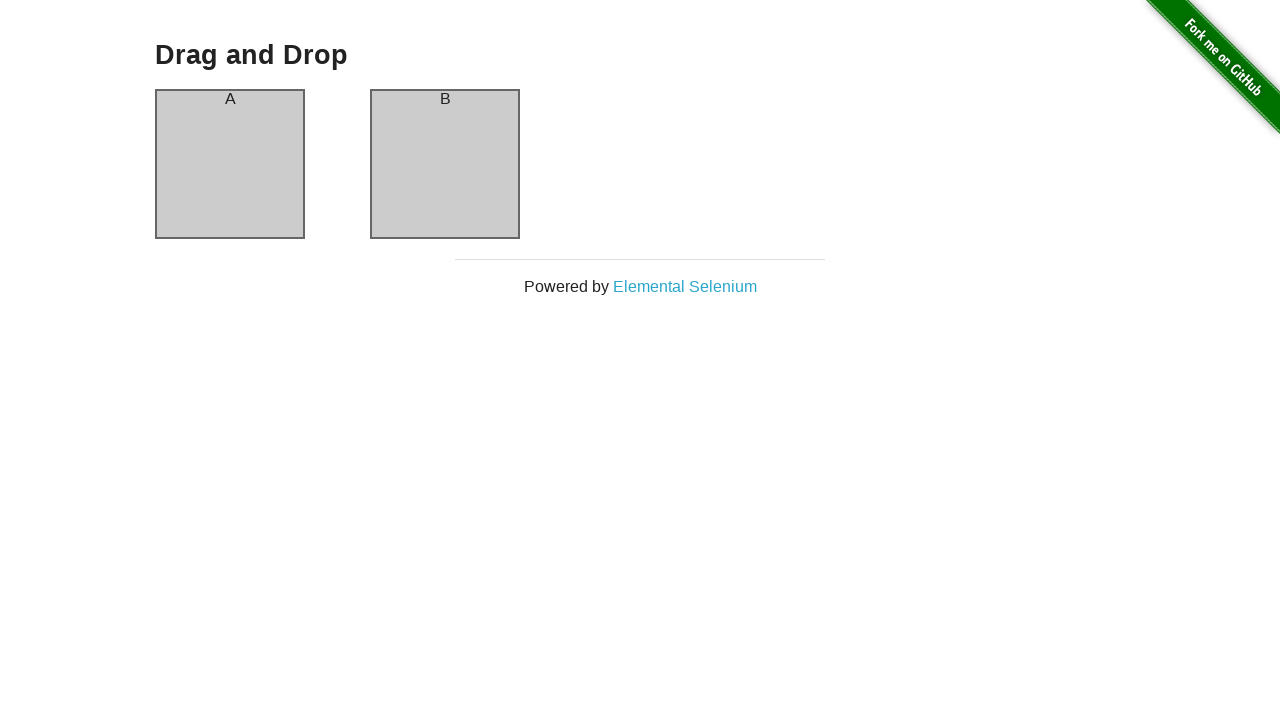

Verified Drag and Drop page header loaded
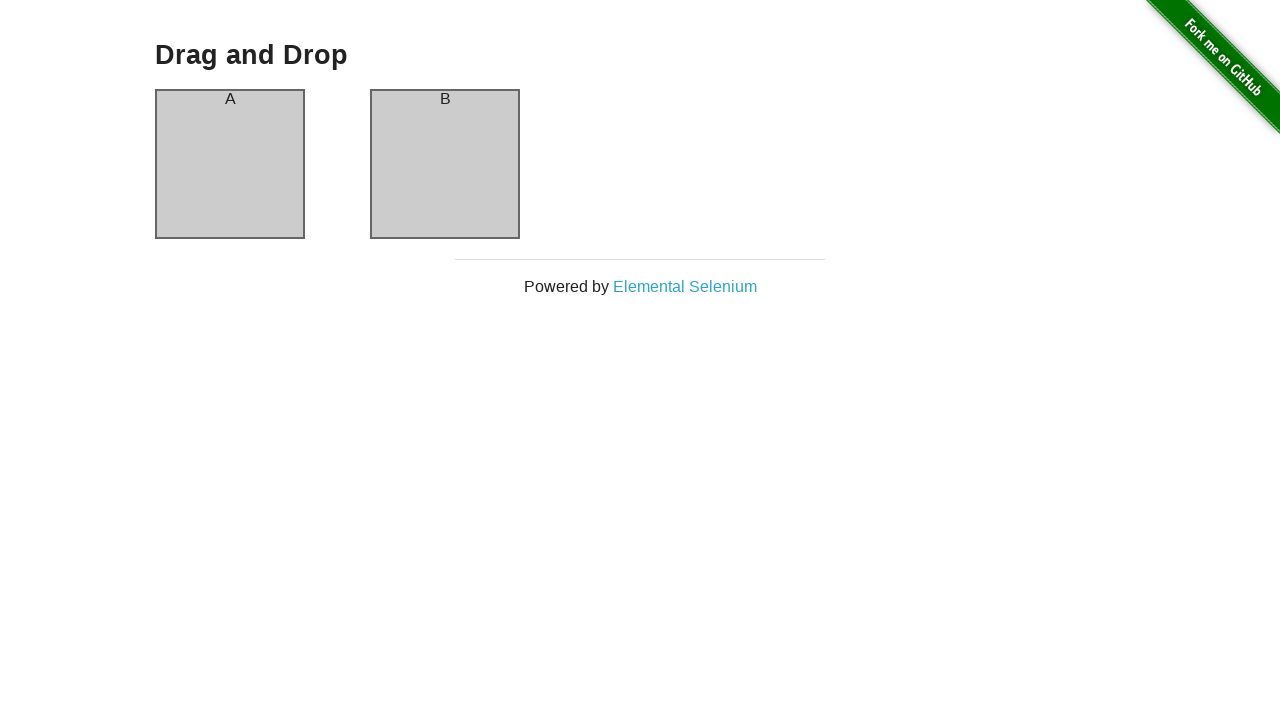

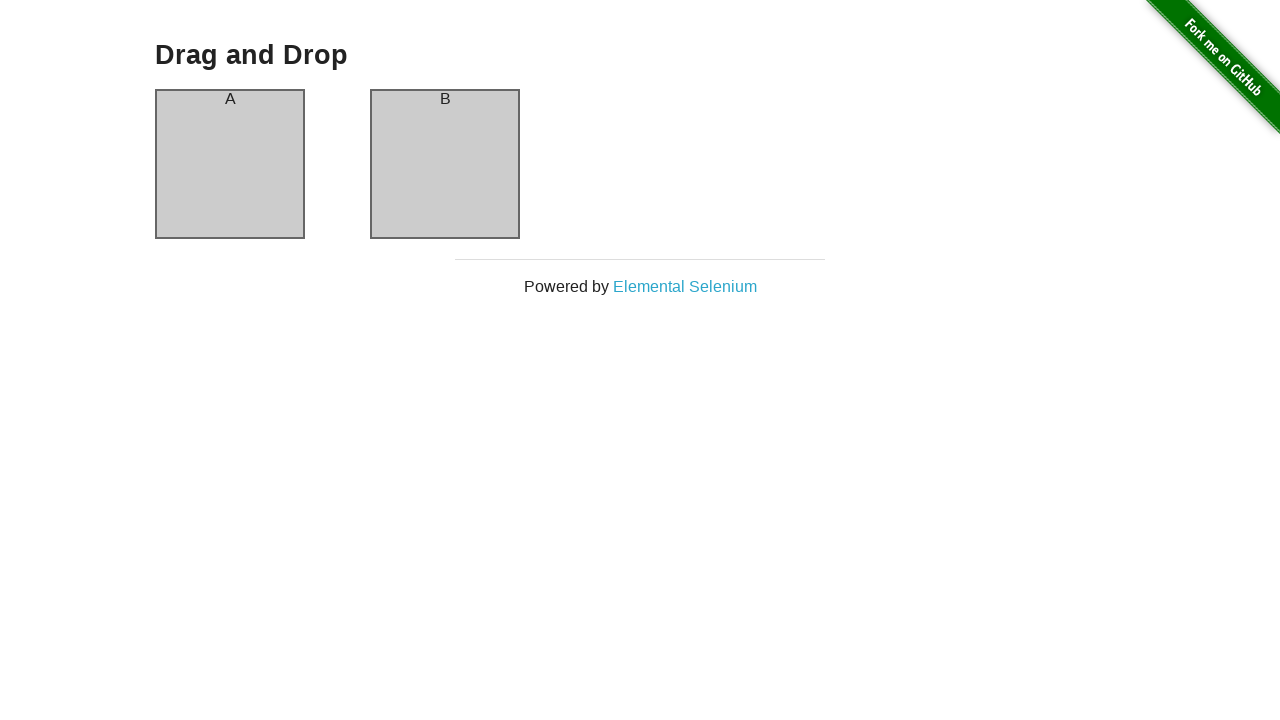